Tests that edits are saved when the edit input loses focus (blur event)

Starting URL: https://demo.playwright.dev/todomvc

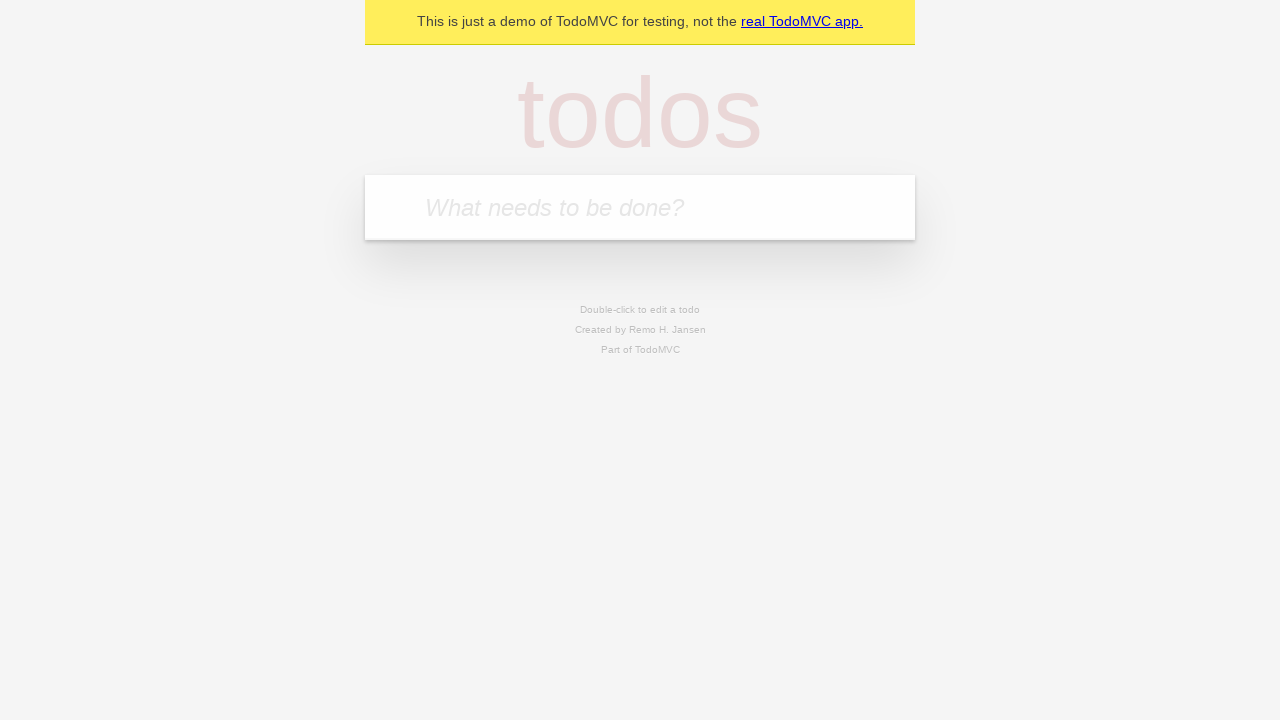

Filled input field with 'buy some cheese' on internal:attr=[placeholder="What needs to be done?"i]
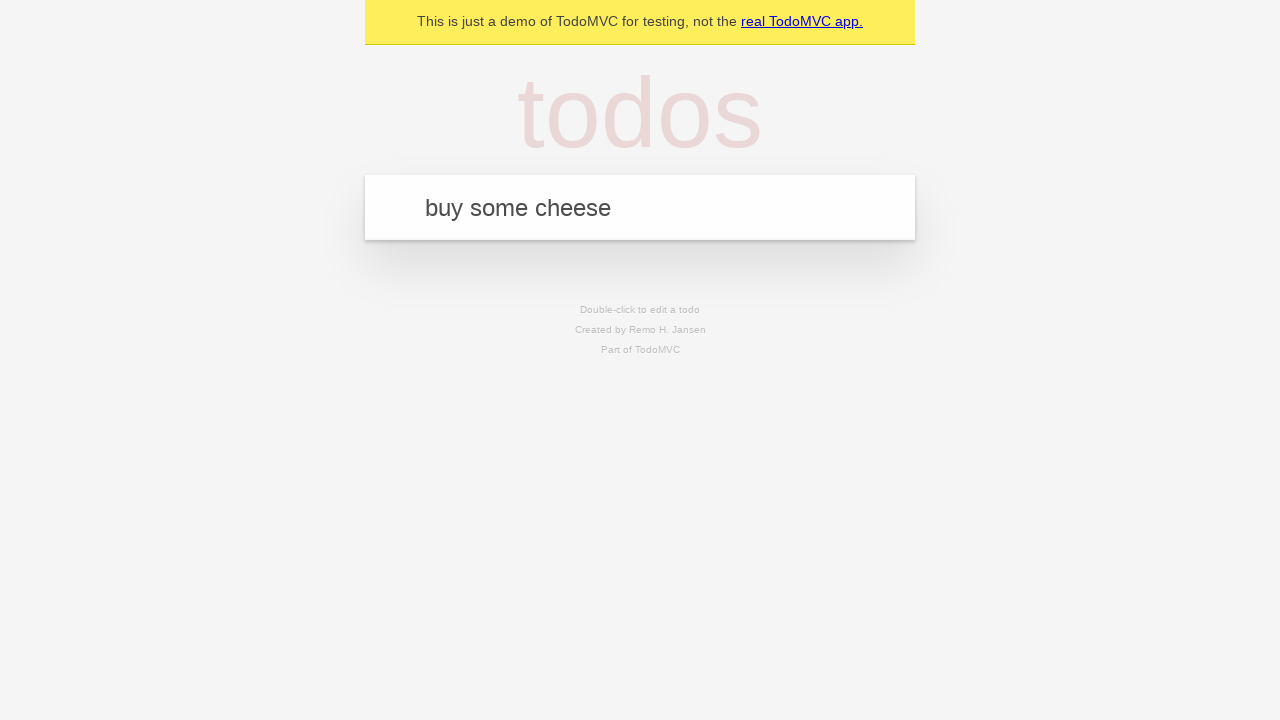

Pressed Enter to create first todo on internal:attr=[placeholder="What needs to be done?"i]
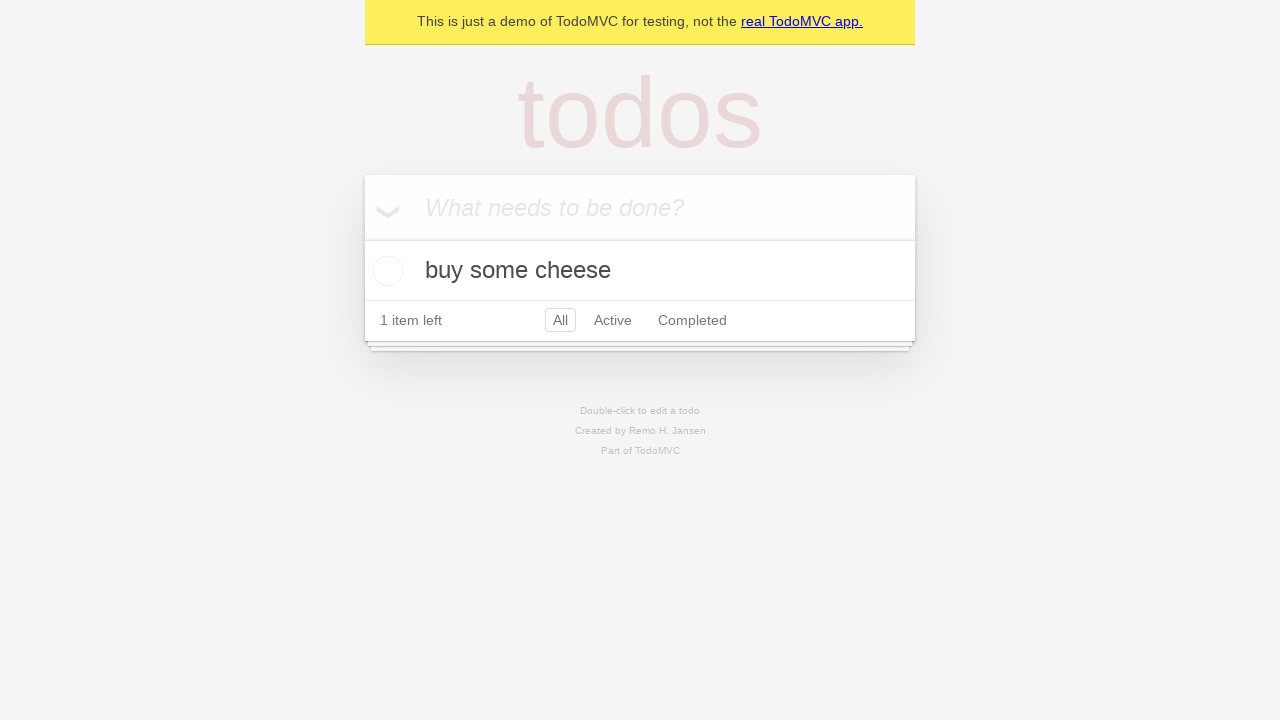

Filled input field with 'feed the cat' on internal:attr=[placeholder="What needs to be done?"i]
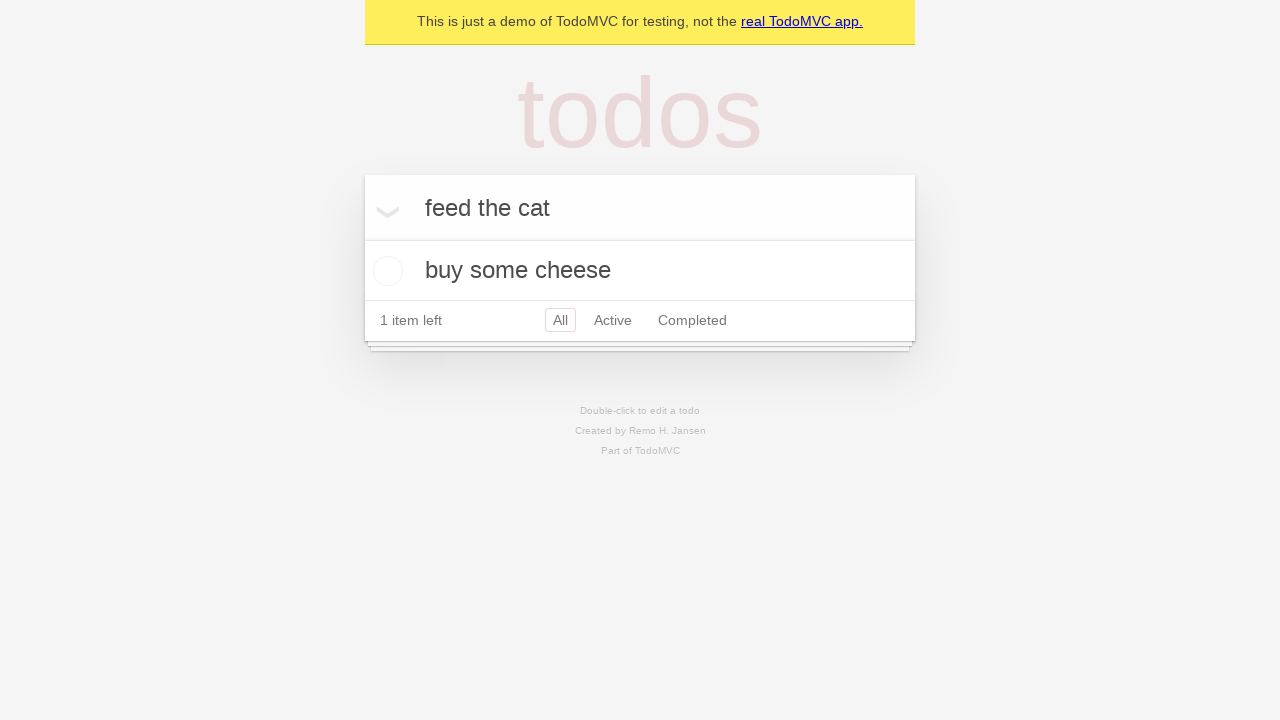

Pressed Enter to create second todo on internal:attr=[placeholder="What needs to be done?"i]
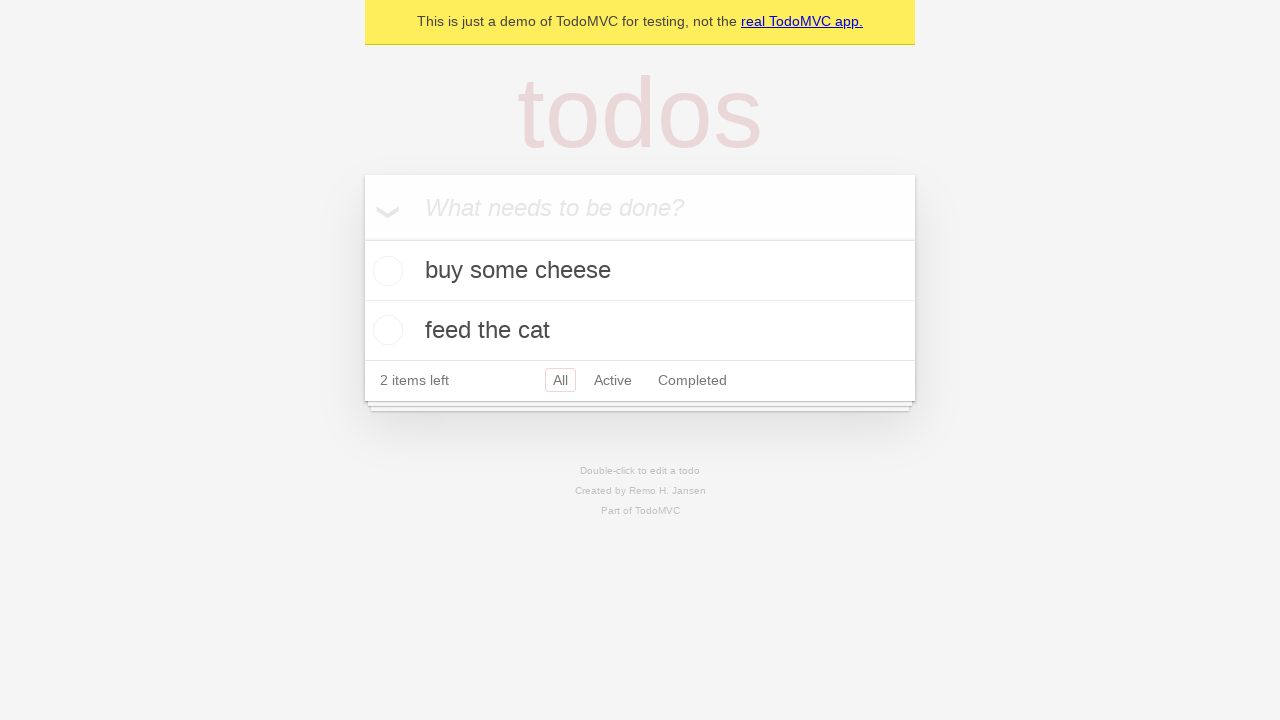

Filled input field with 'book a doctors appointment' on internal:attr=[placeholder="What needs to be done?"i]
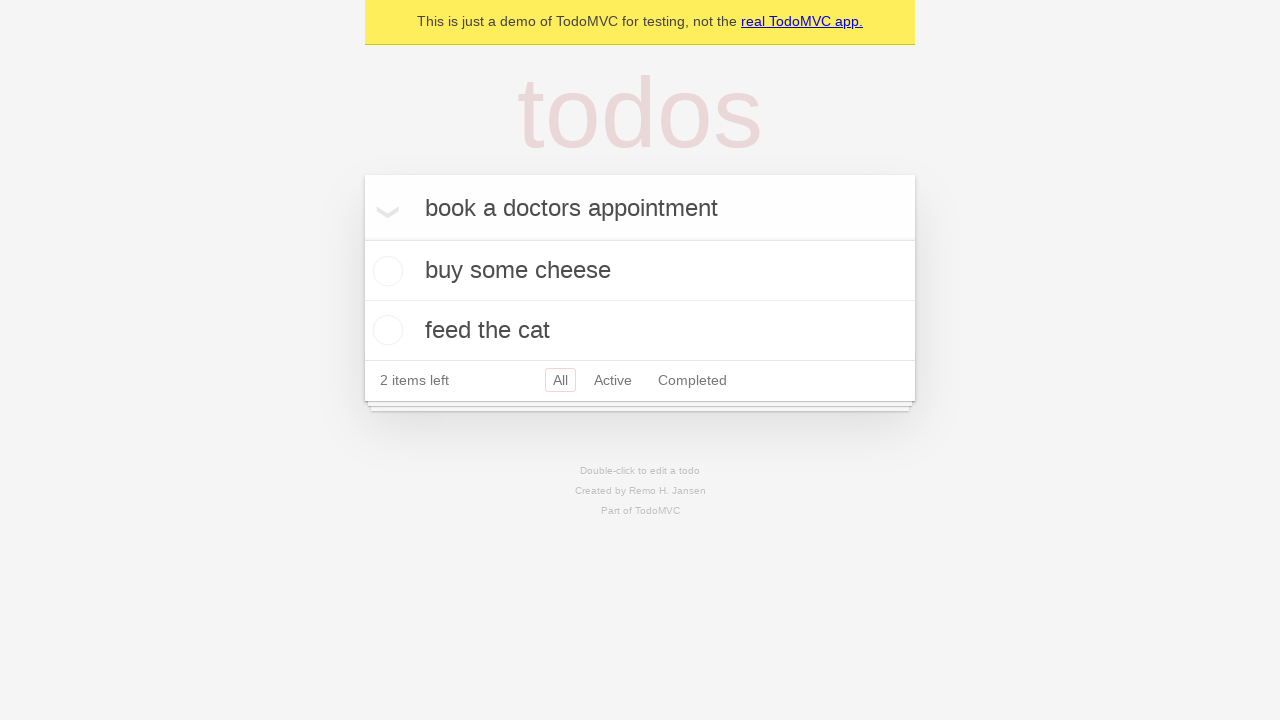

Pressed Enter to create third todo on internal:attr=[placeholder="What needs to be done?"i]
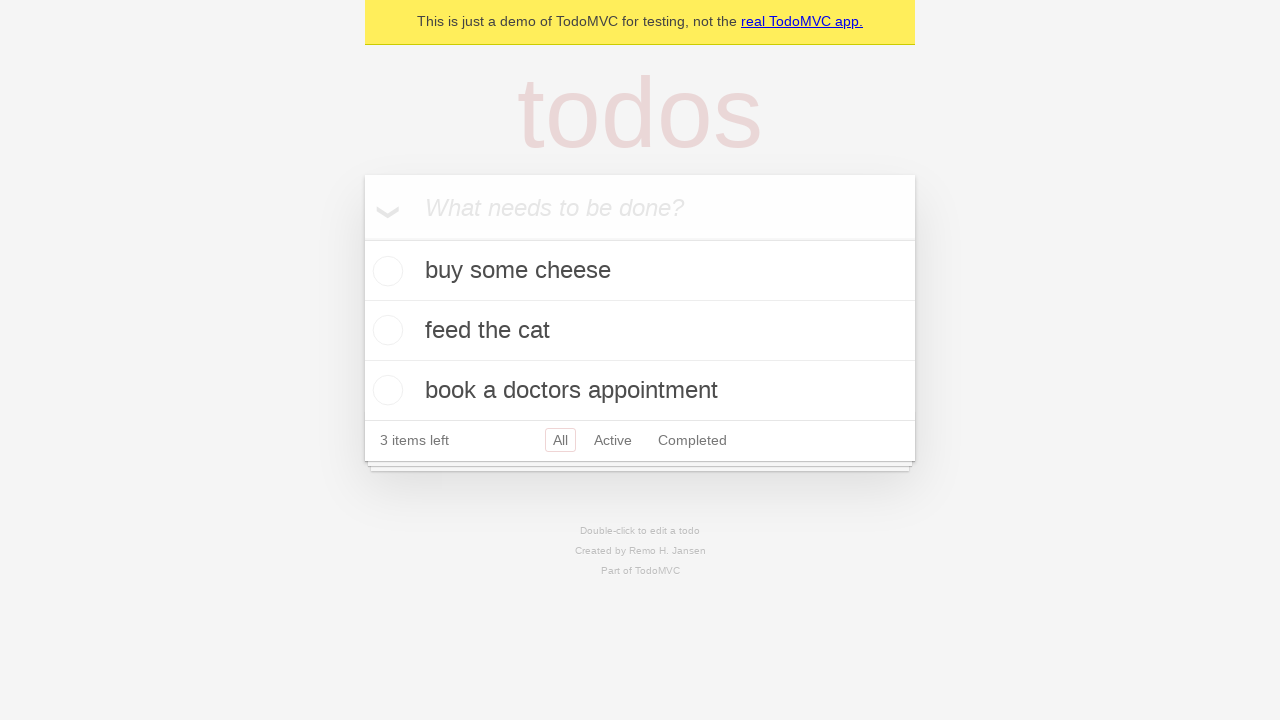

Double-clicked second todo to enter edit mode at (640, 331) on [data-testid='todo-item'] >> nth=1
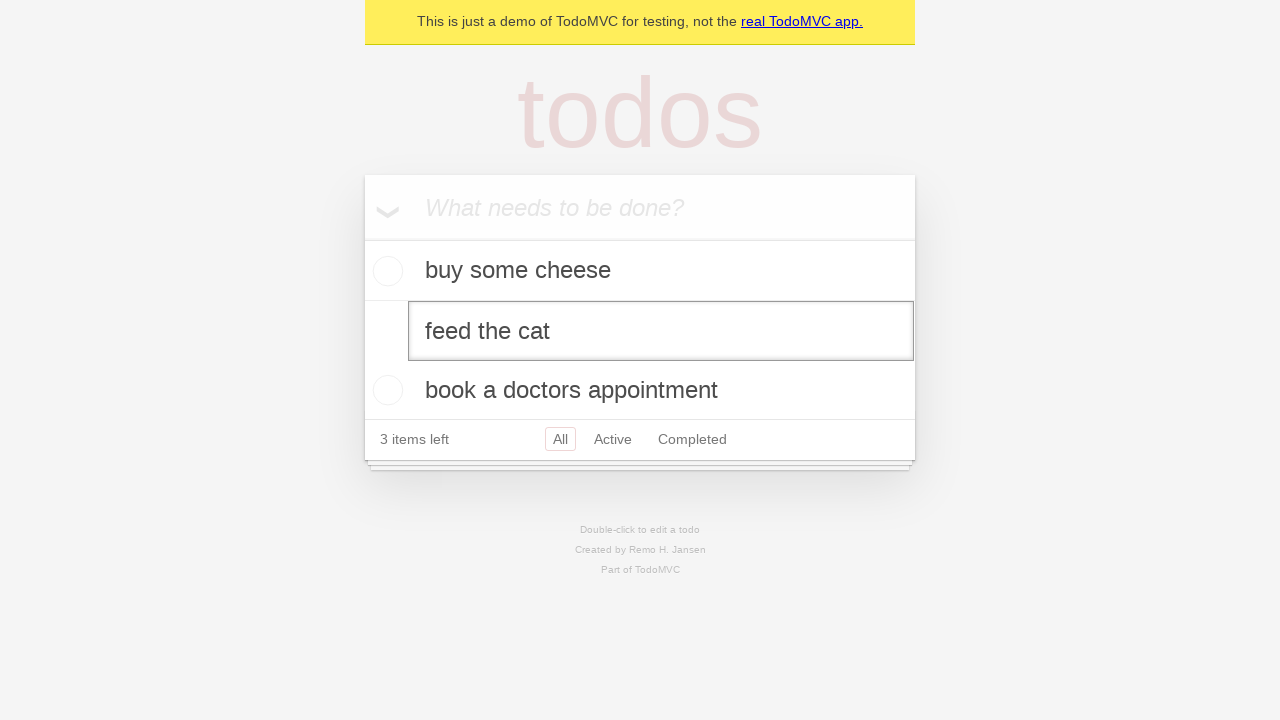

Filled edit textbox with 'buy some sausages' on [data-testid='todo-item'] >> nth=1 >> internal:role=textbox[name="Edit"i]
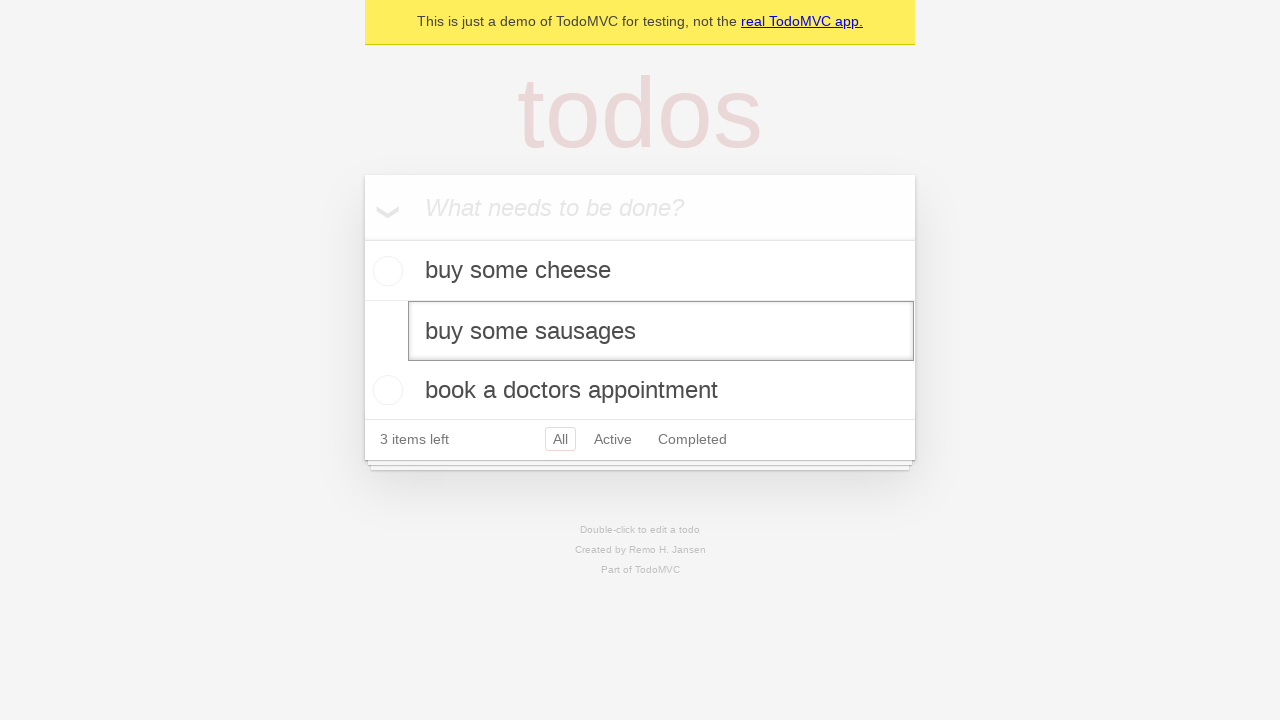

Triggered blur event on edit input to save changes
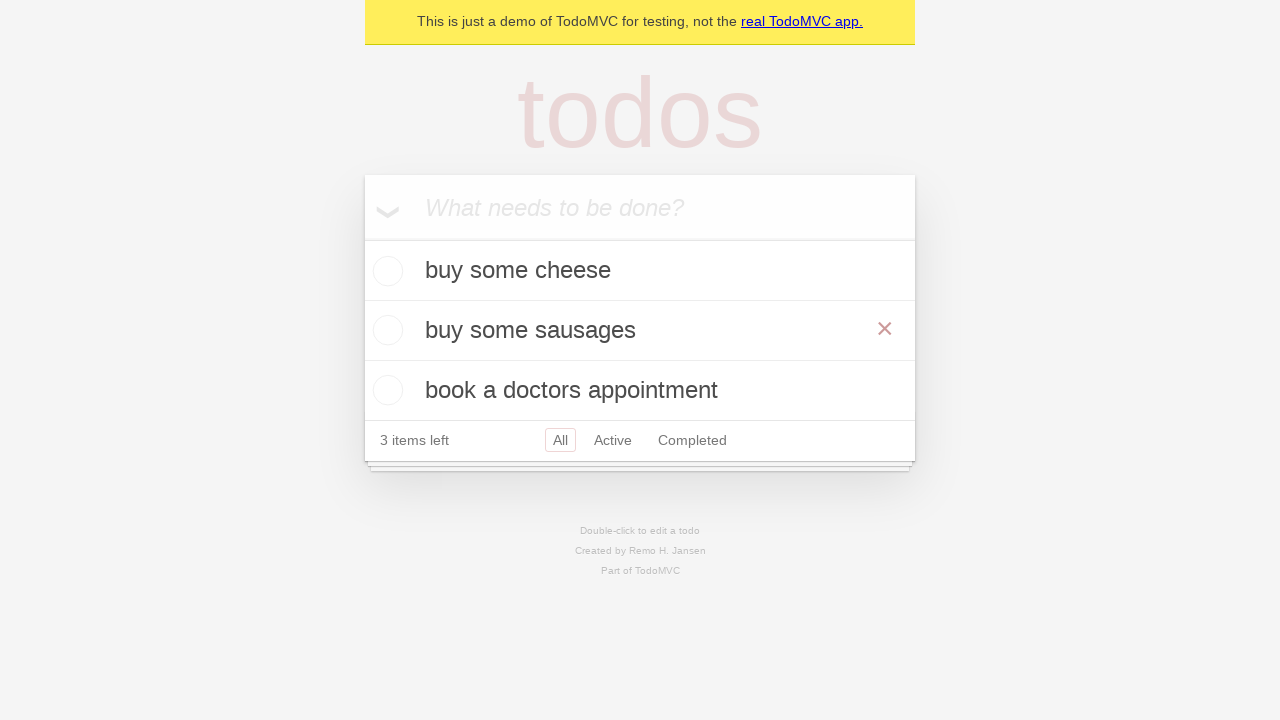

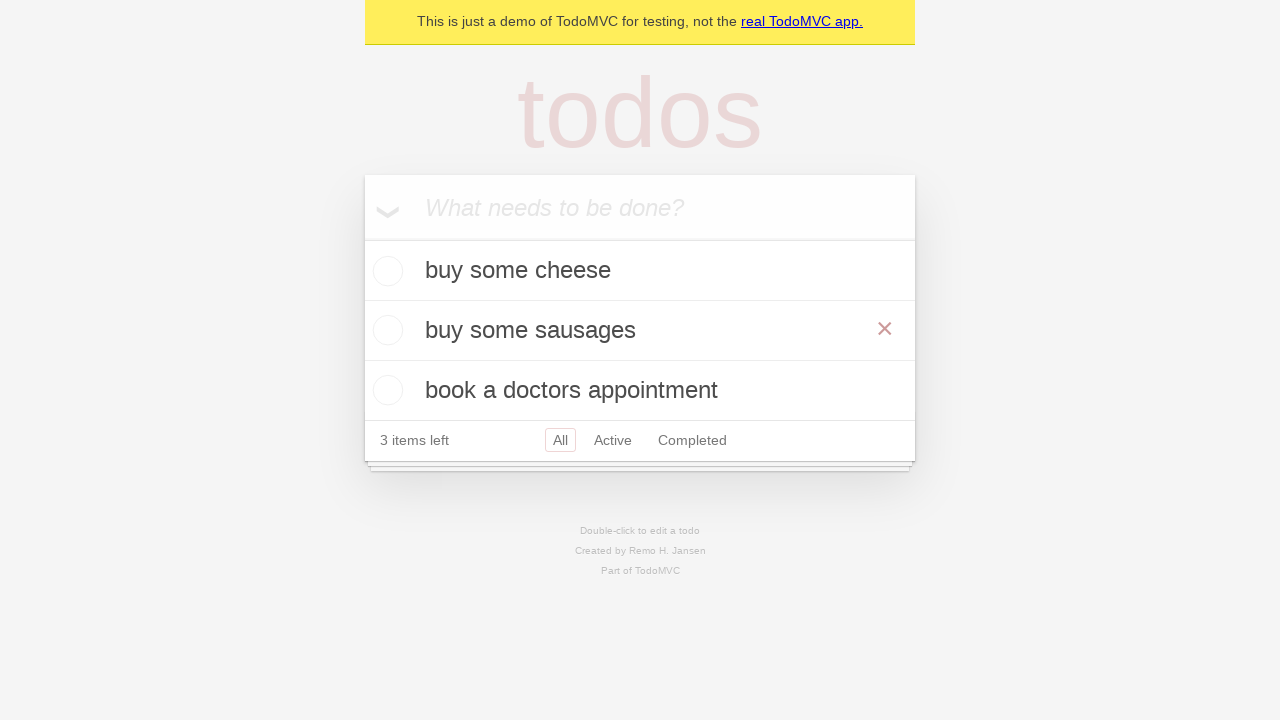